Tests navigation to the Elements page on DemoQA by scrolling down and clicking on the Elements card, then verifying the URL contains "elements"

Starting URL: https://demoqa.com/

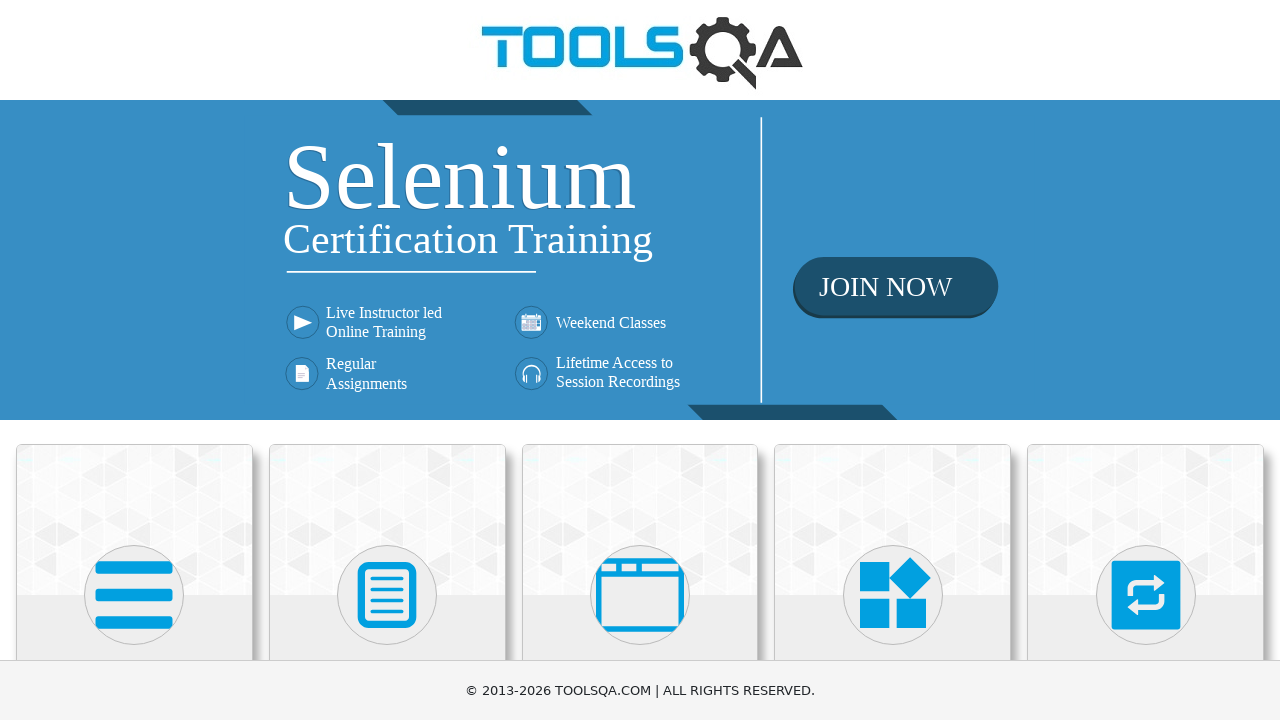

Scrolled down 200 pixels to reveal Elements card
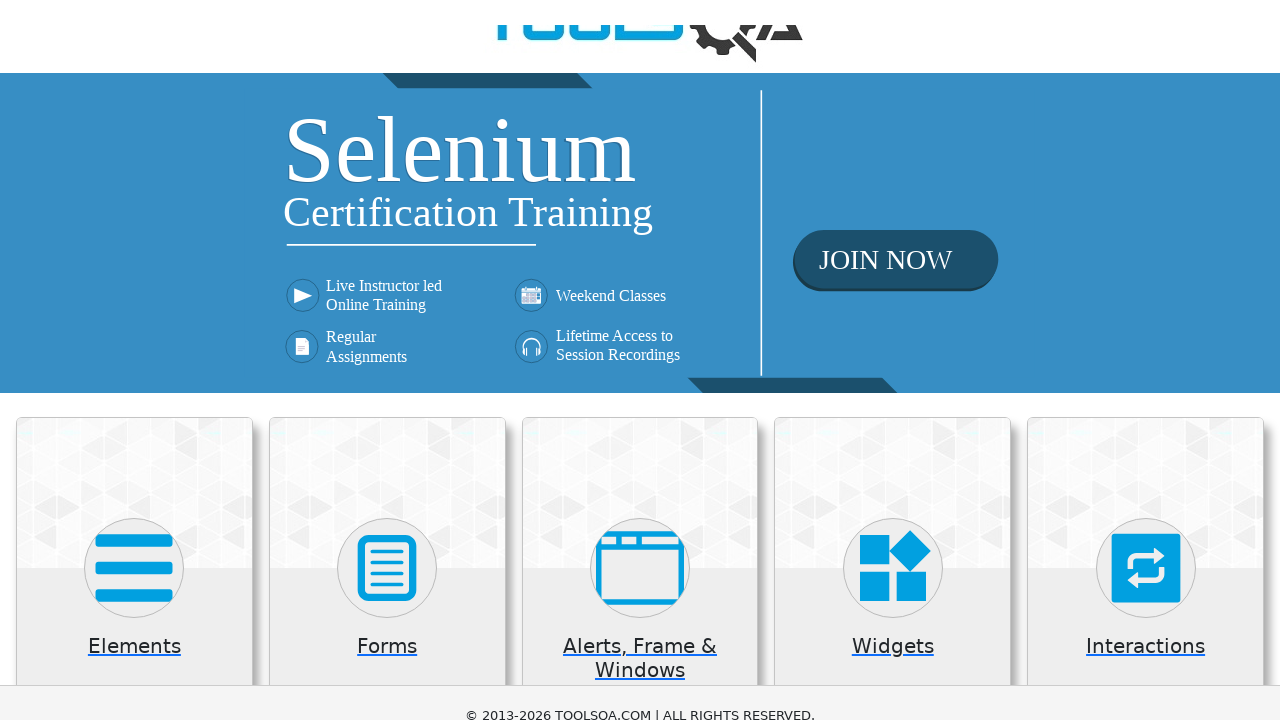

Clicked on Elements card at (134, 444) on div.card:has-text('Elements')
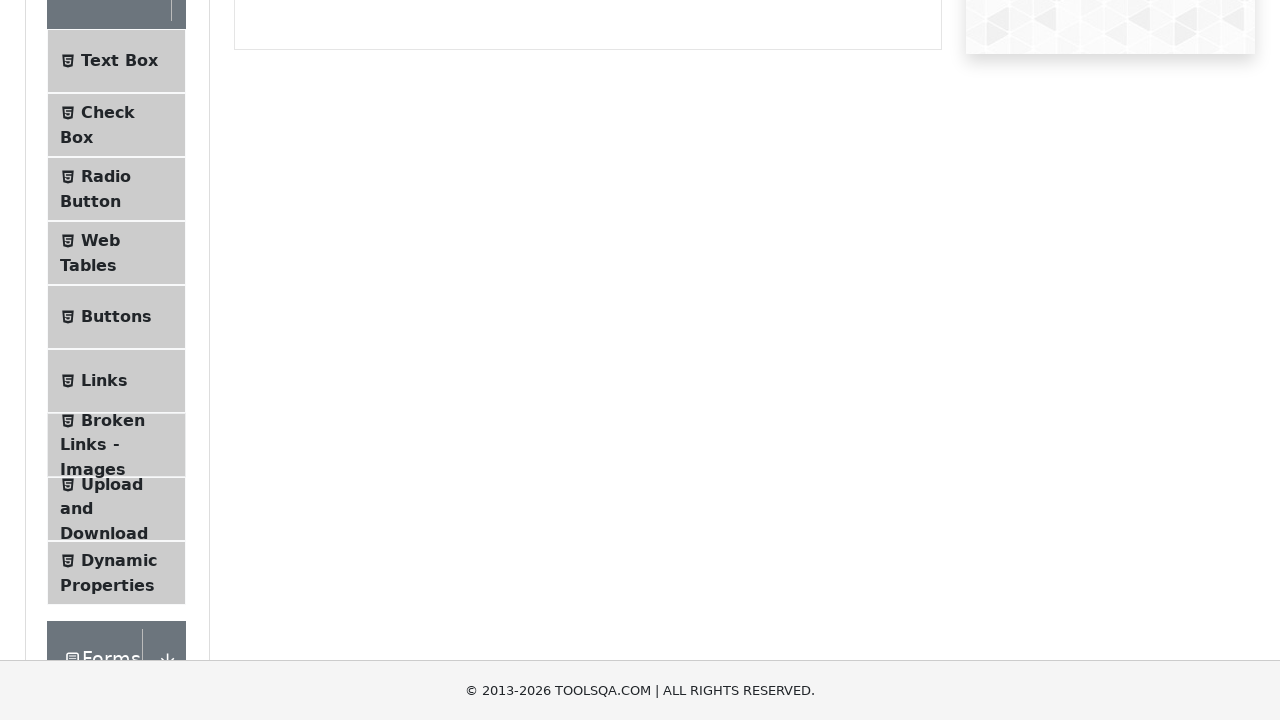

Navigation to Elements page completed, URL verified to contain 'elements'
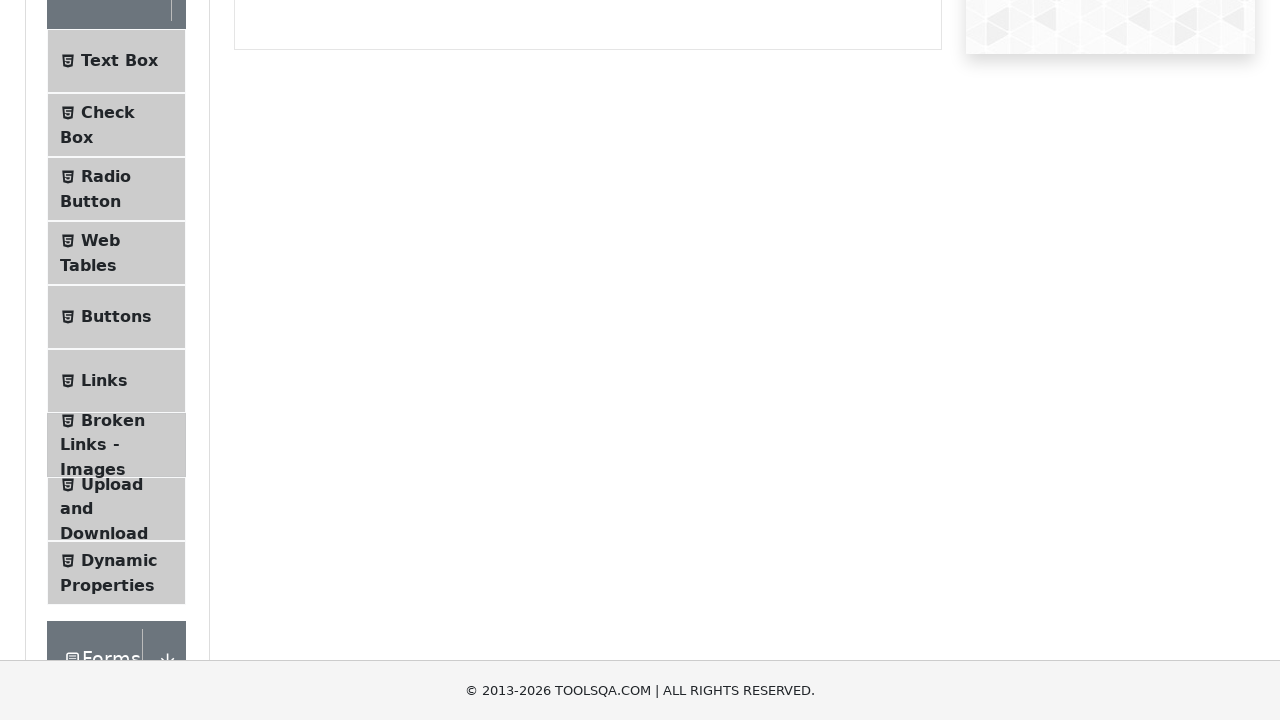

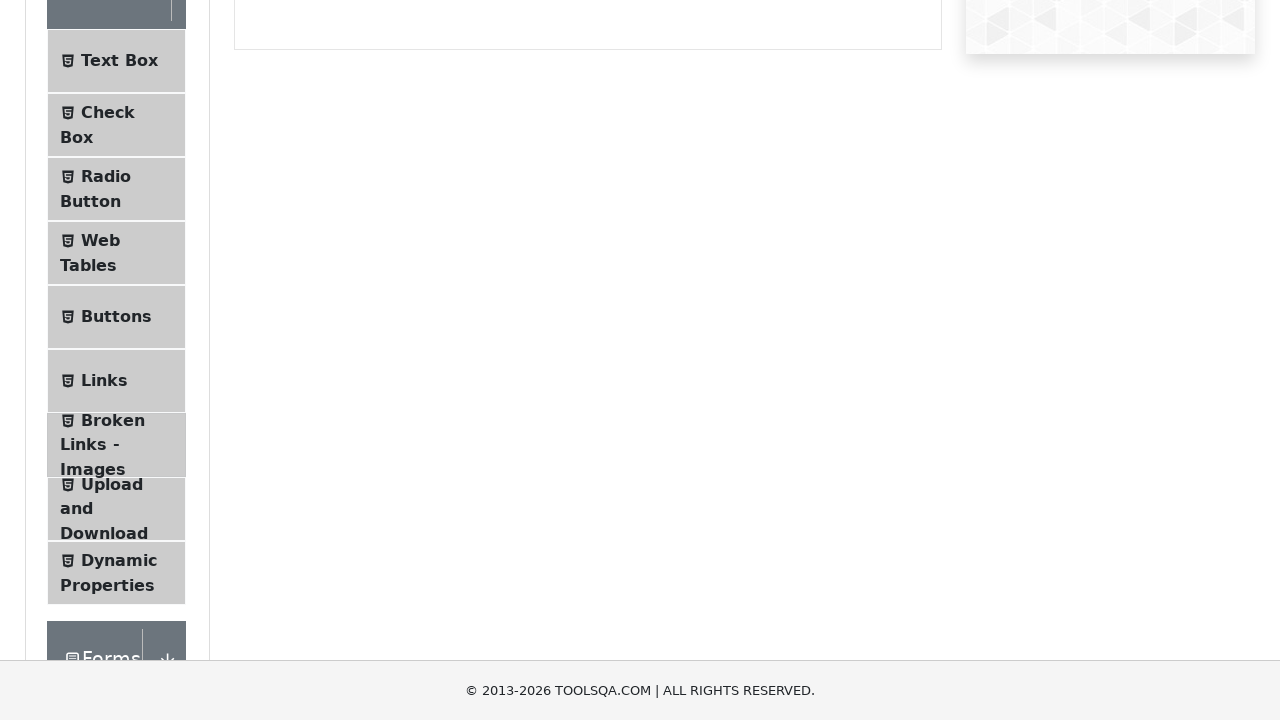